Tests drag and drop functionality by dragging a draggable element onto a droppable target element

Starting URL: http://jqueryui.com/resources/demos/droppable/default.html

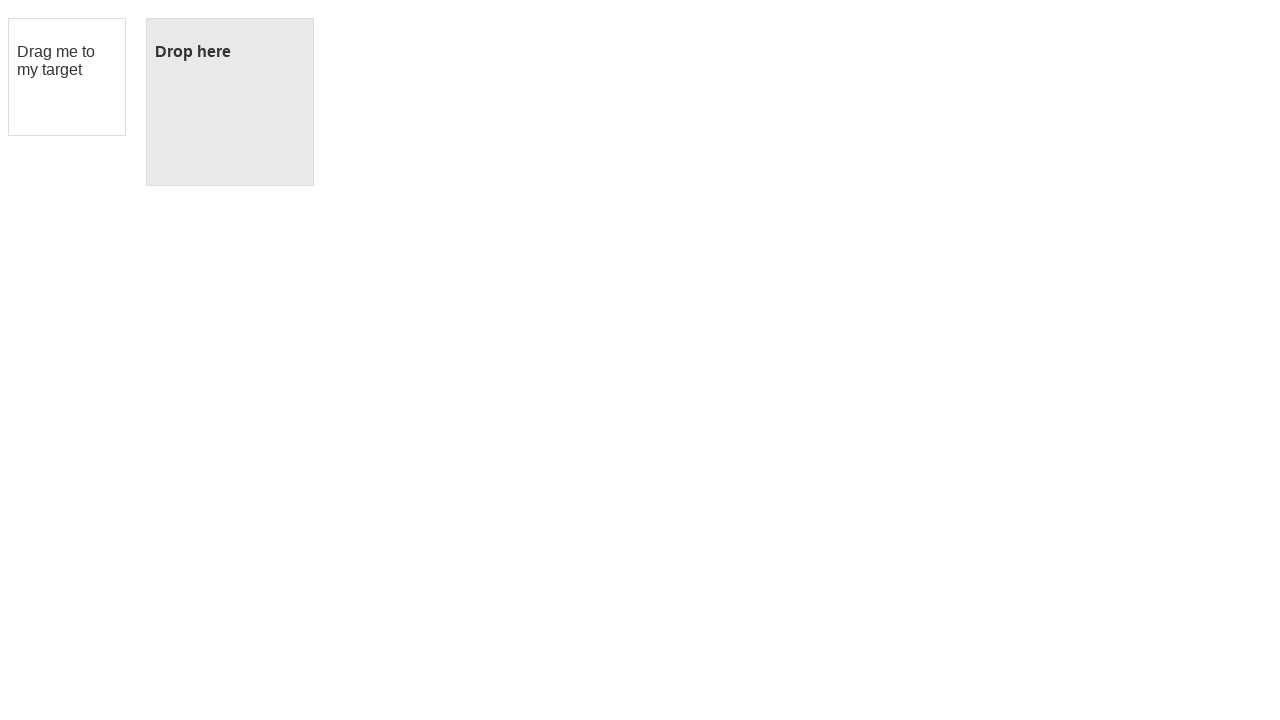

Located the draggable element
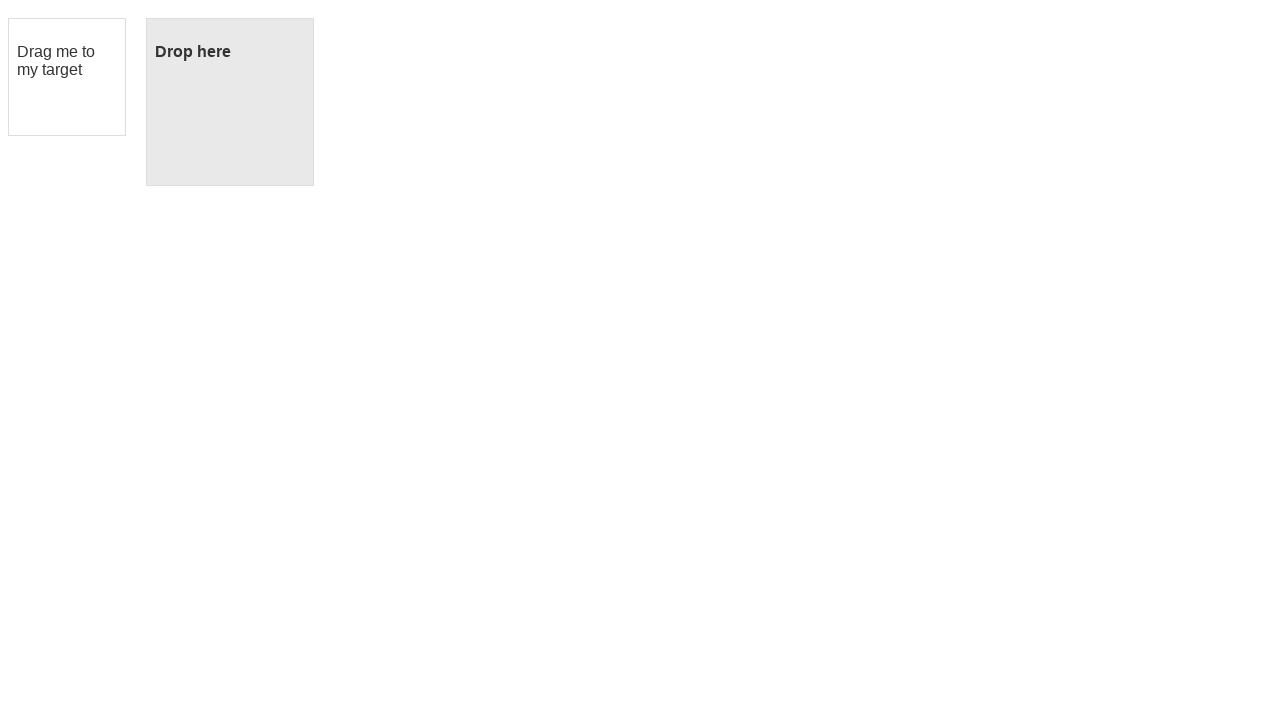

Located the droppable target element
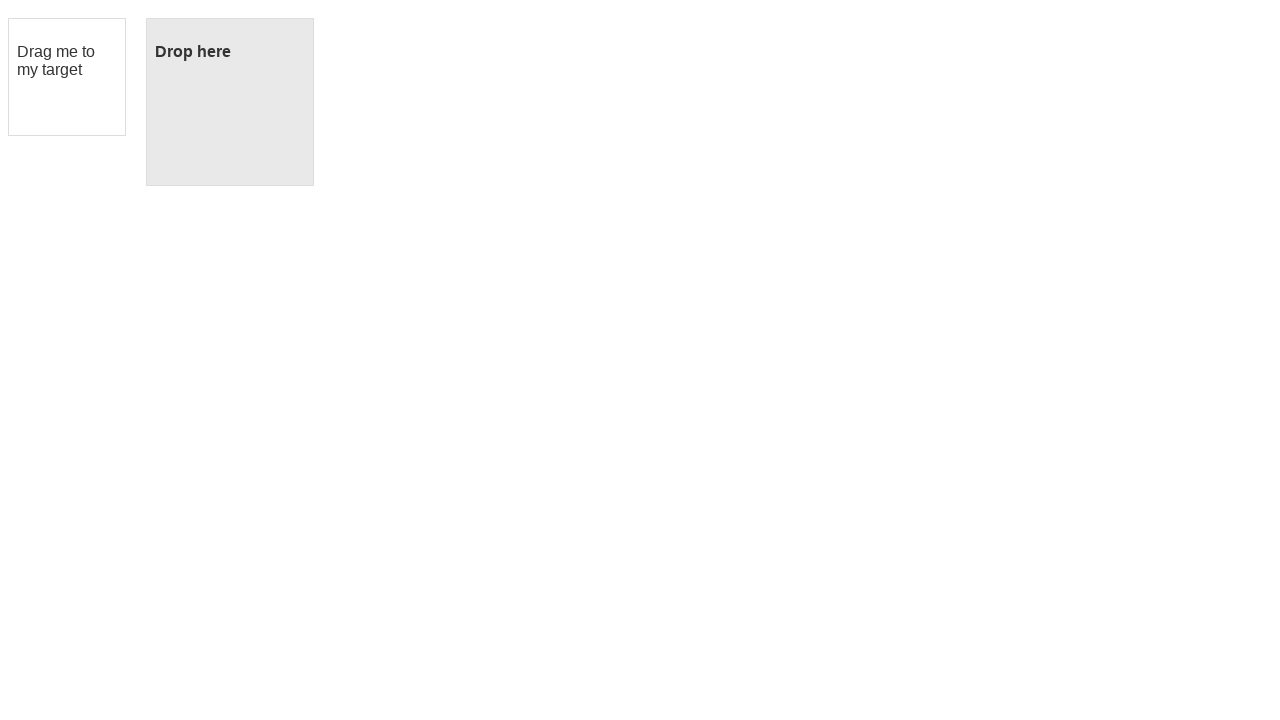

Dragged the draggable element onto the droppable target at (230, 102)
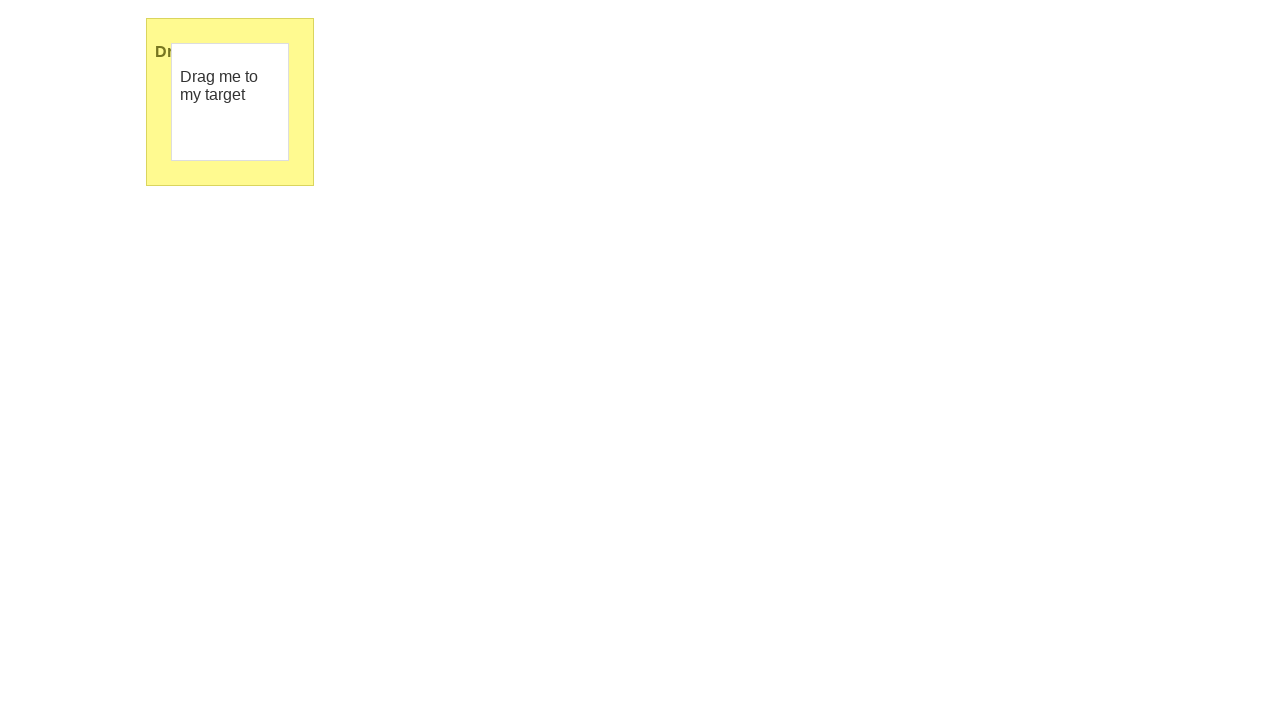

Verified drop completed - droppable element now shows 'Dropped!' text
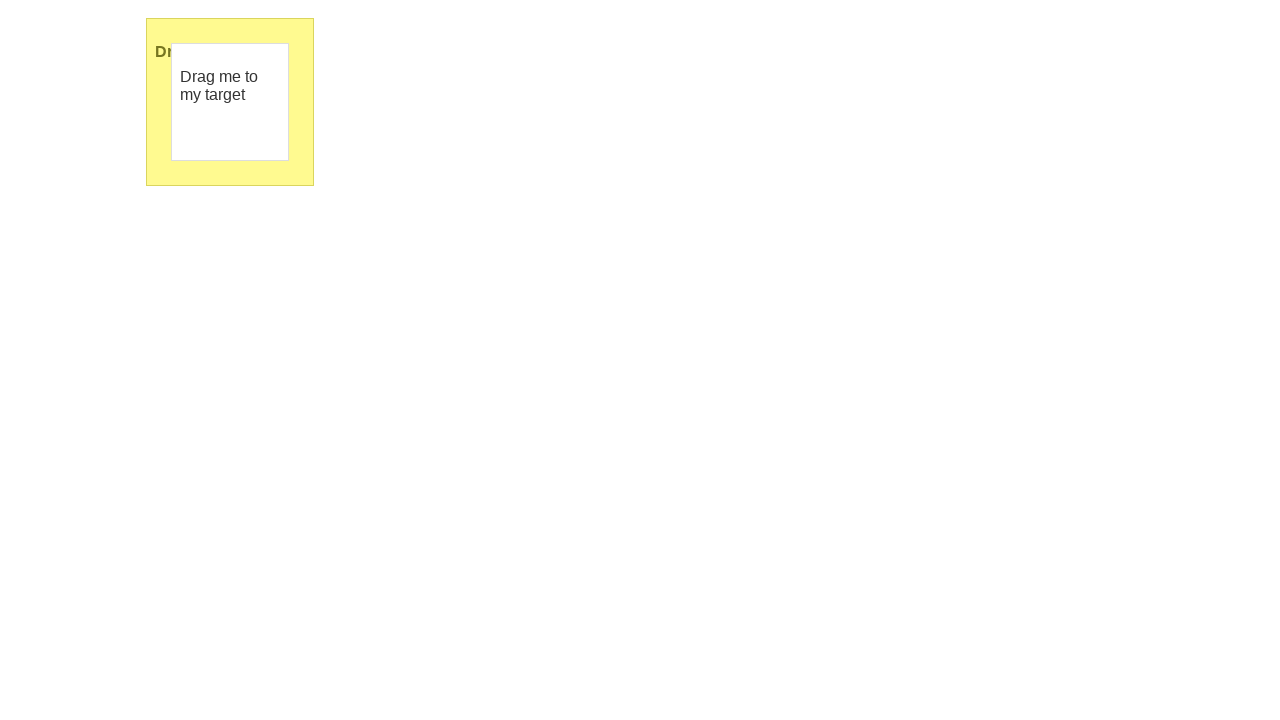

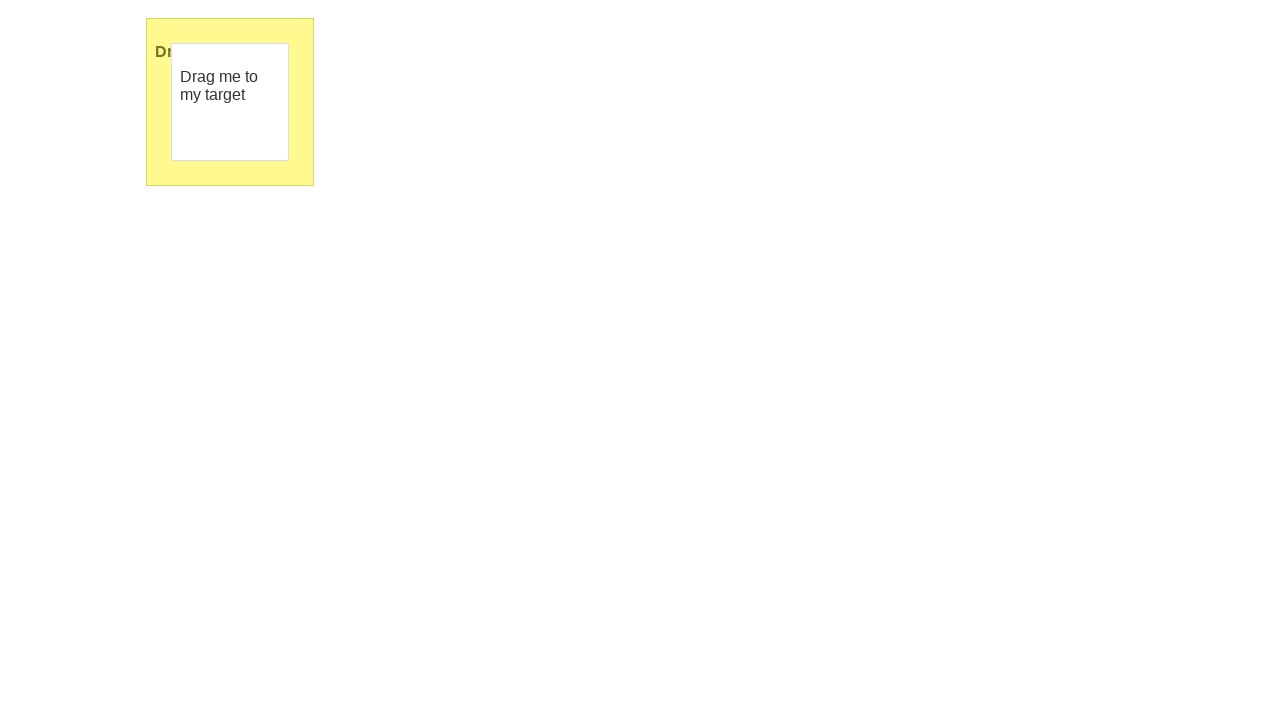